Tests JavaScript executor functionality by clicking on a "Website Testing" element and verifying page title retrieval

Starting URL: https://anhtester.com/

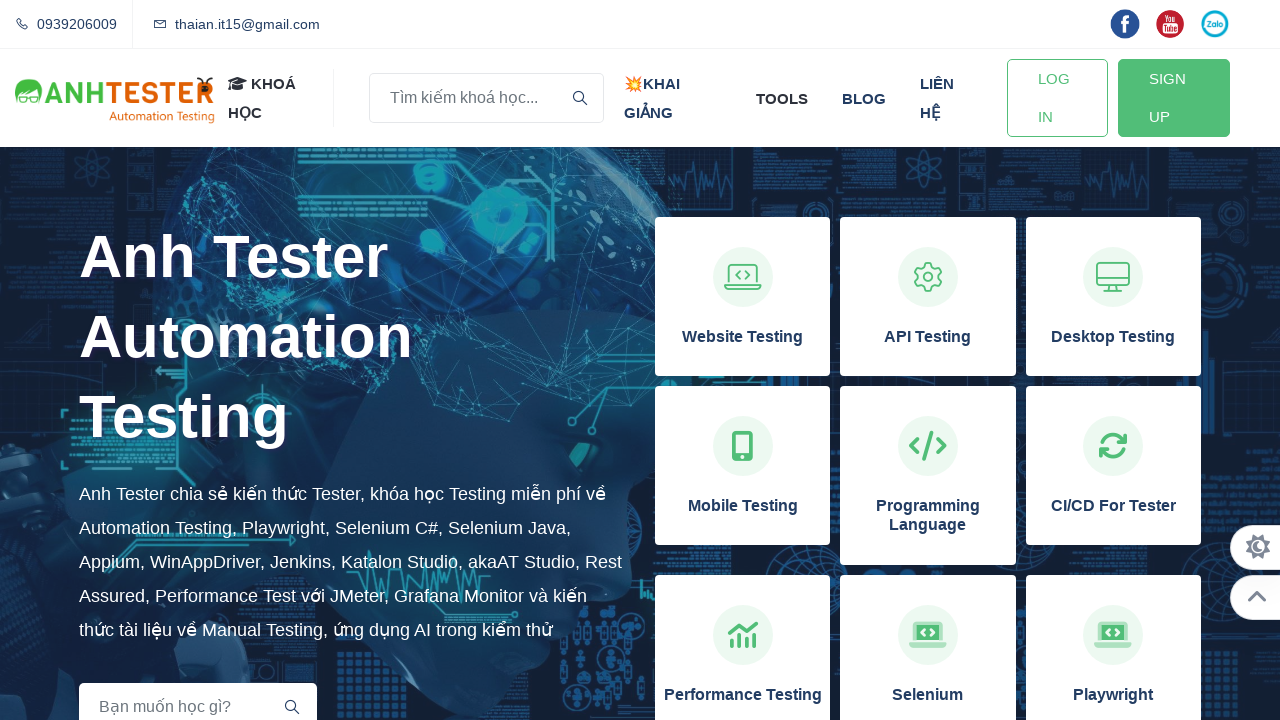

Clicked on 'Website Testing' element at (743, 337) on xpath=//h3[normalize-space()='Website Testing']
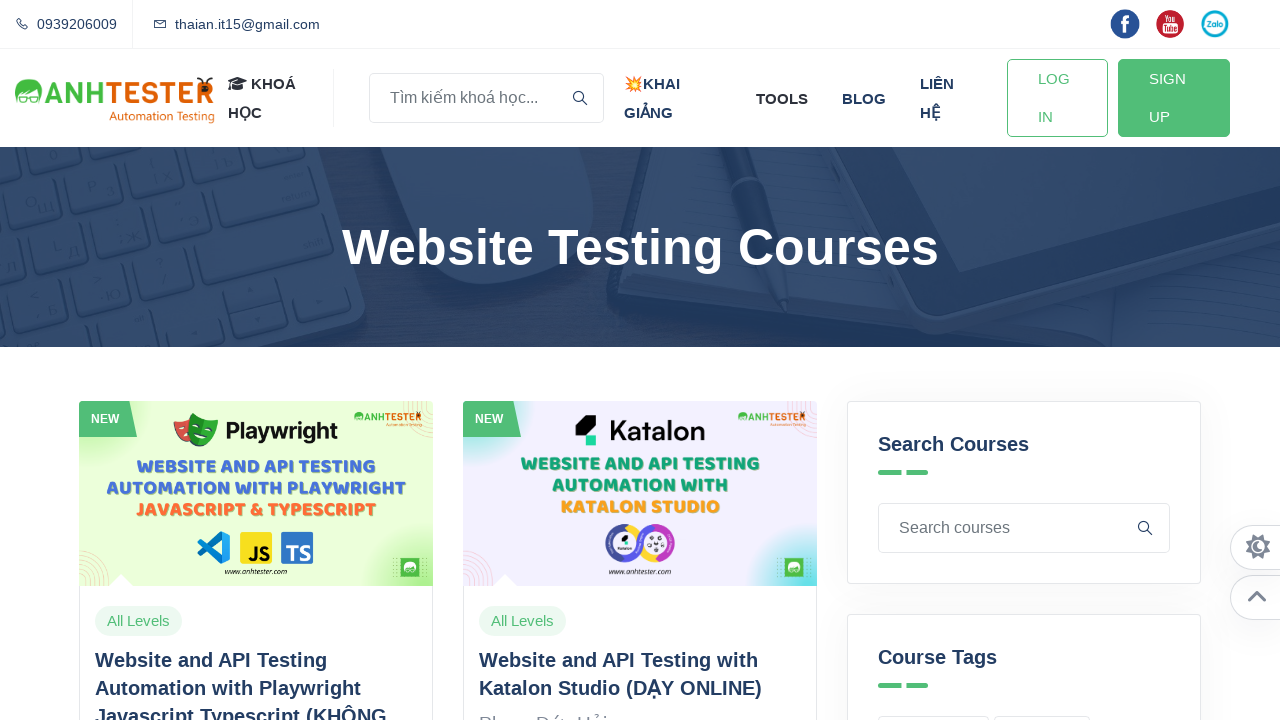

Waited for page to reach networkidle state
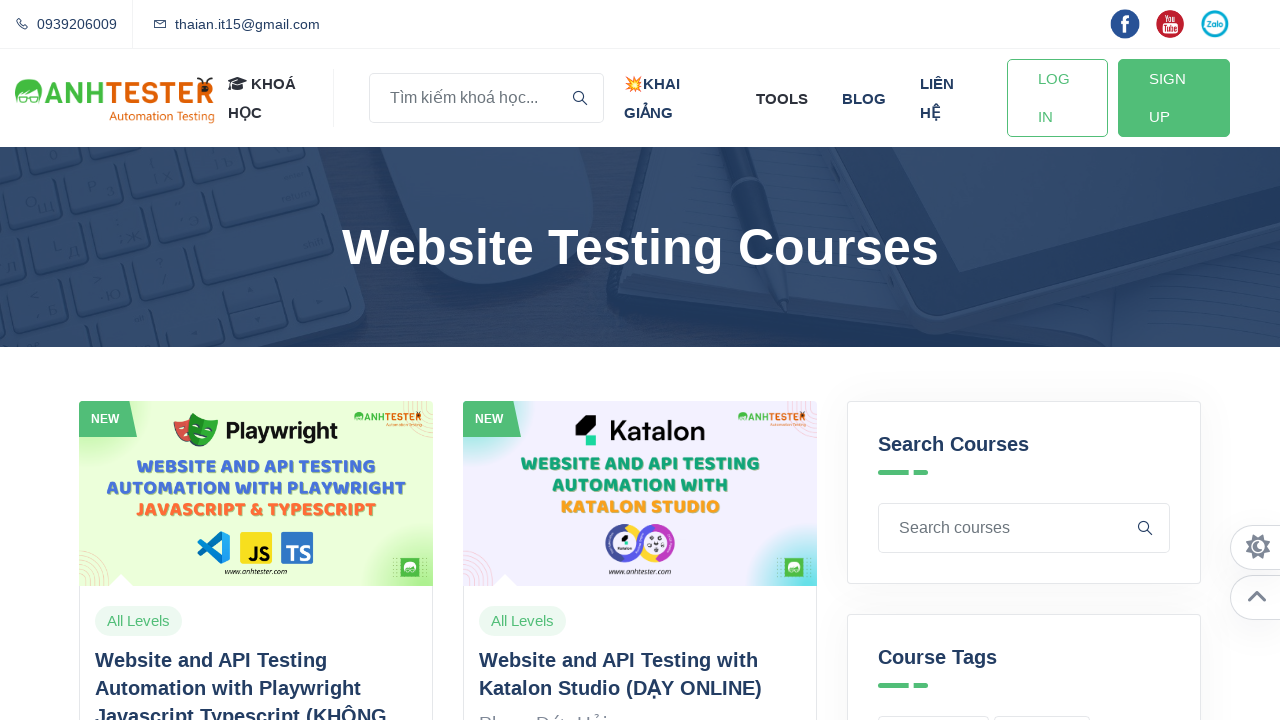

Retrieved page title: Website Automation Testing Courses | Anh Tester
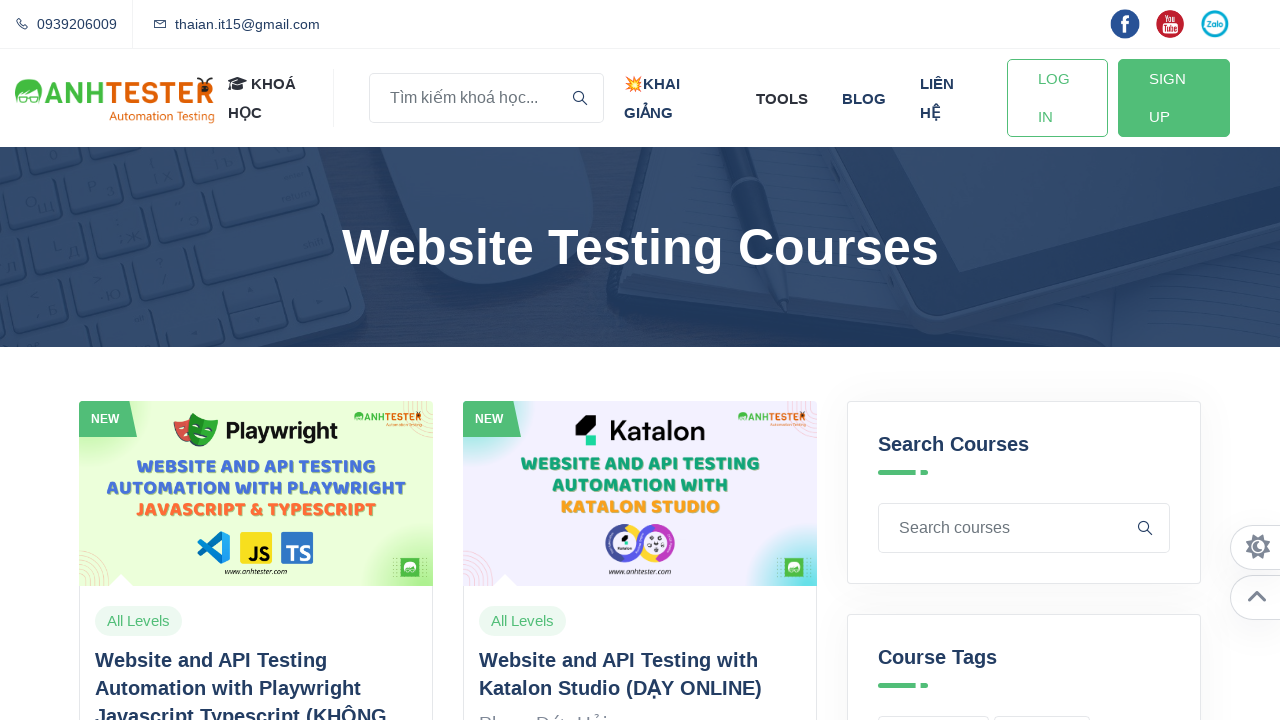

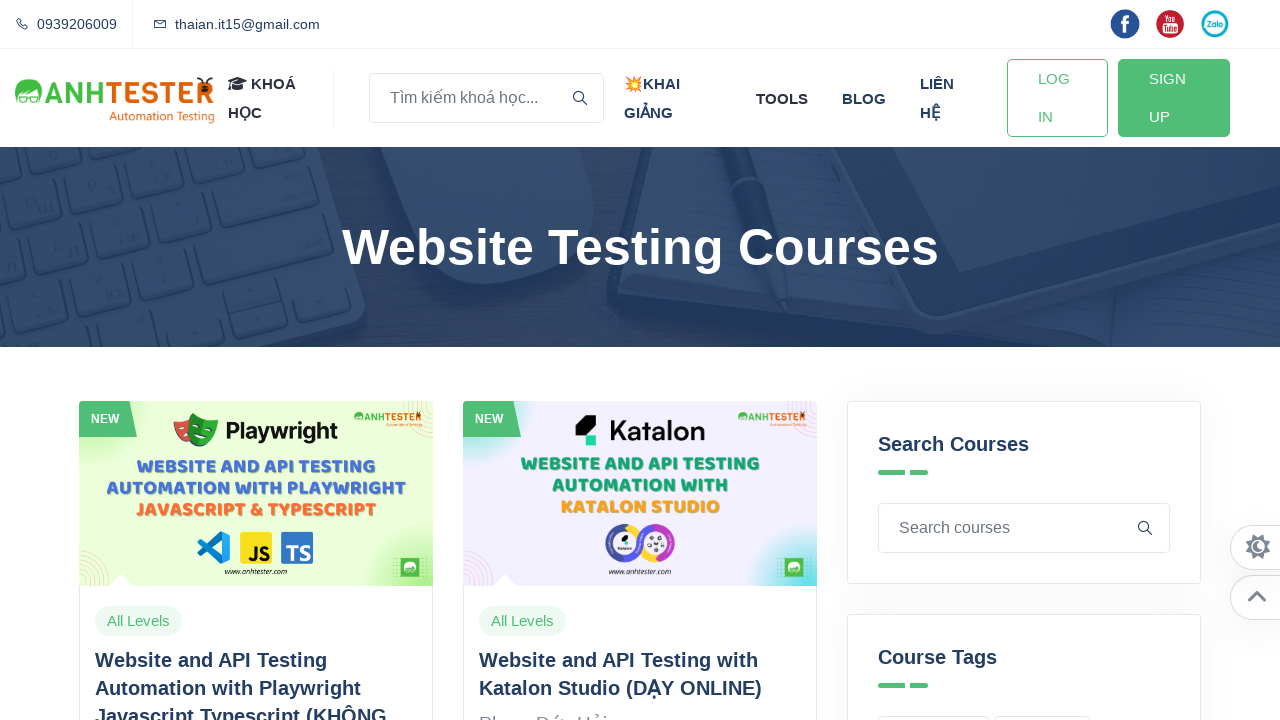